Tests dropdown functionality by selecting options using index, value, and visible text methods, and verifies dropdown size

Starting URL: https://the-internet.herokuapp.com/dropdown

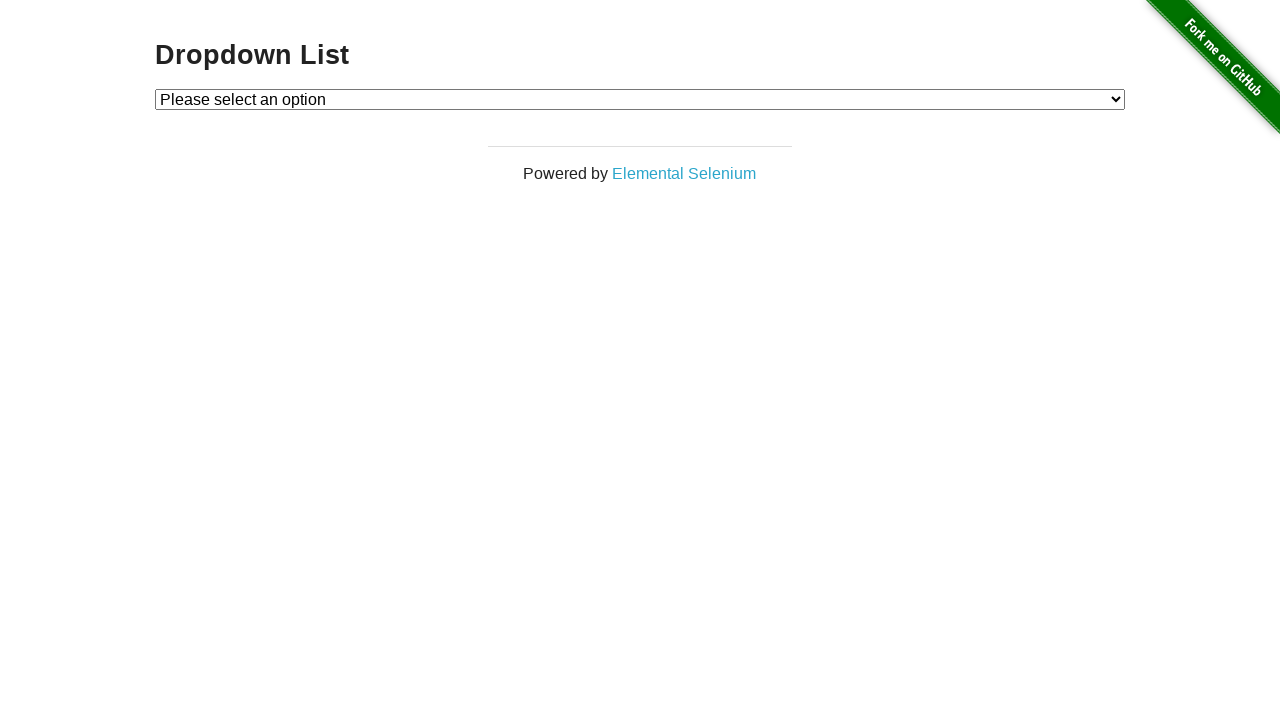

Selected Option 1 using index method on #dropdown
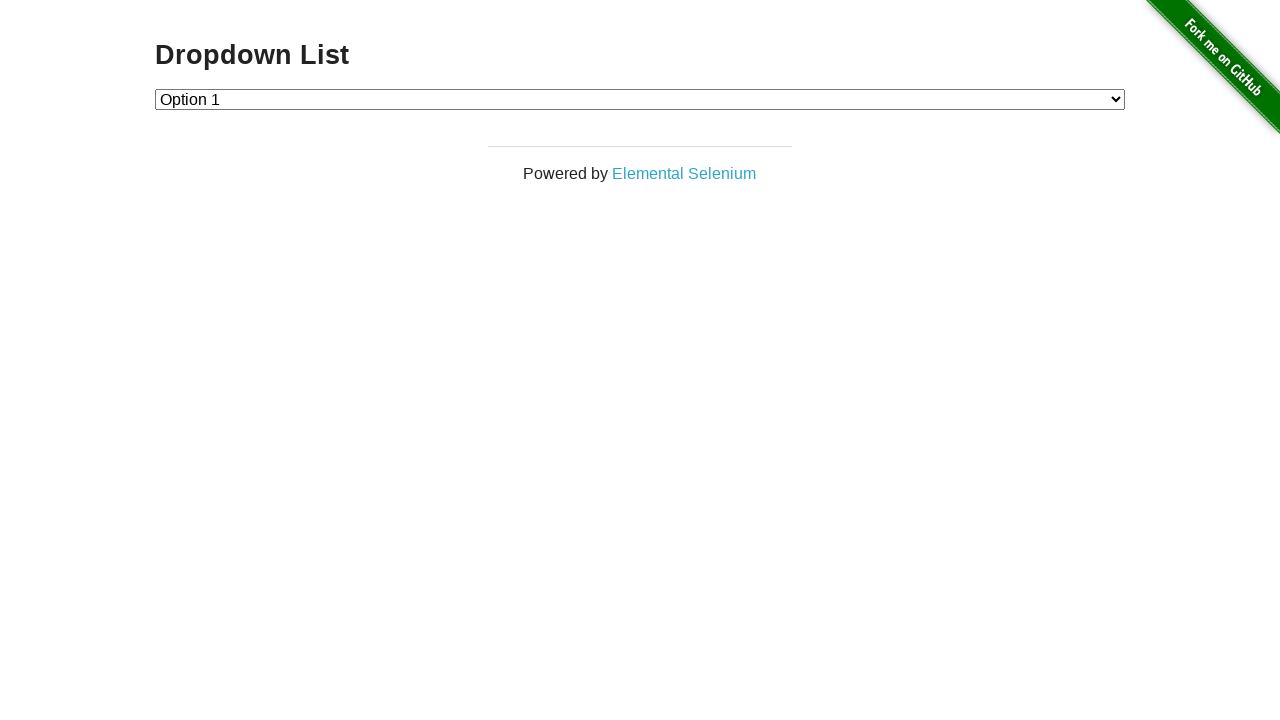

Selected Option 2 using value method on #dropdown
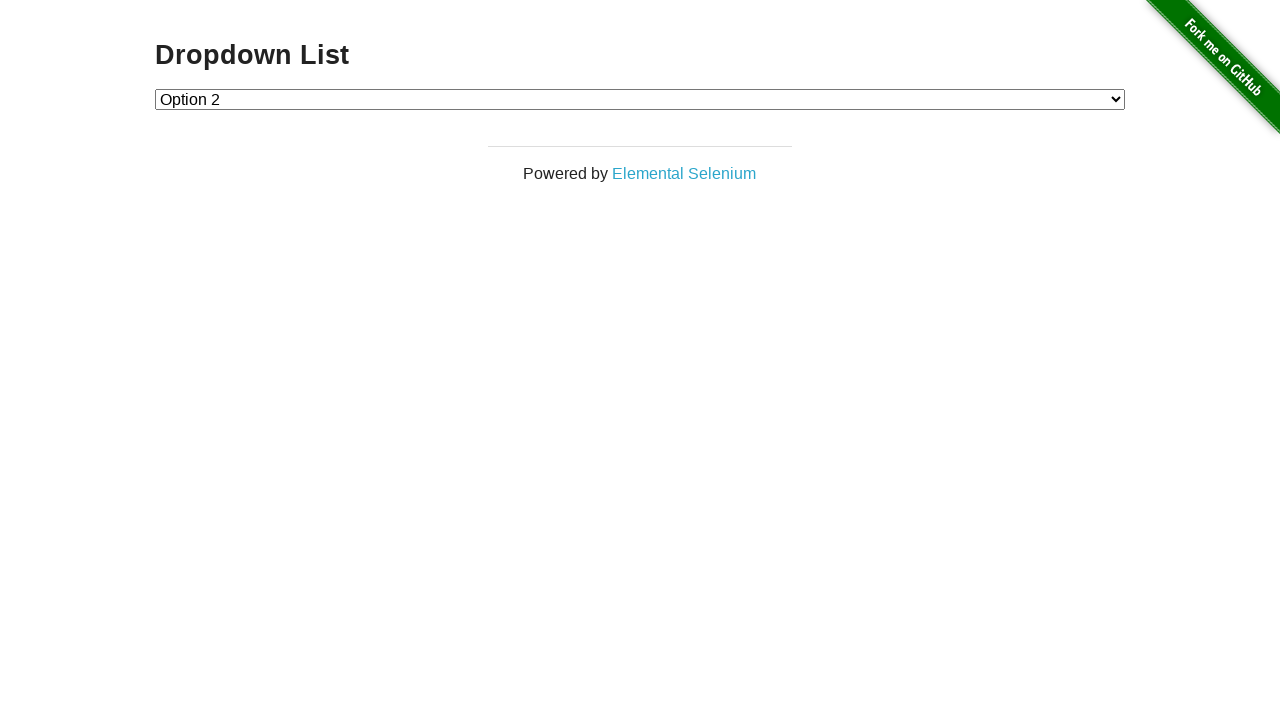

Selected Option 1 using visible text method on #dropdown
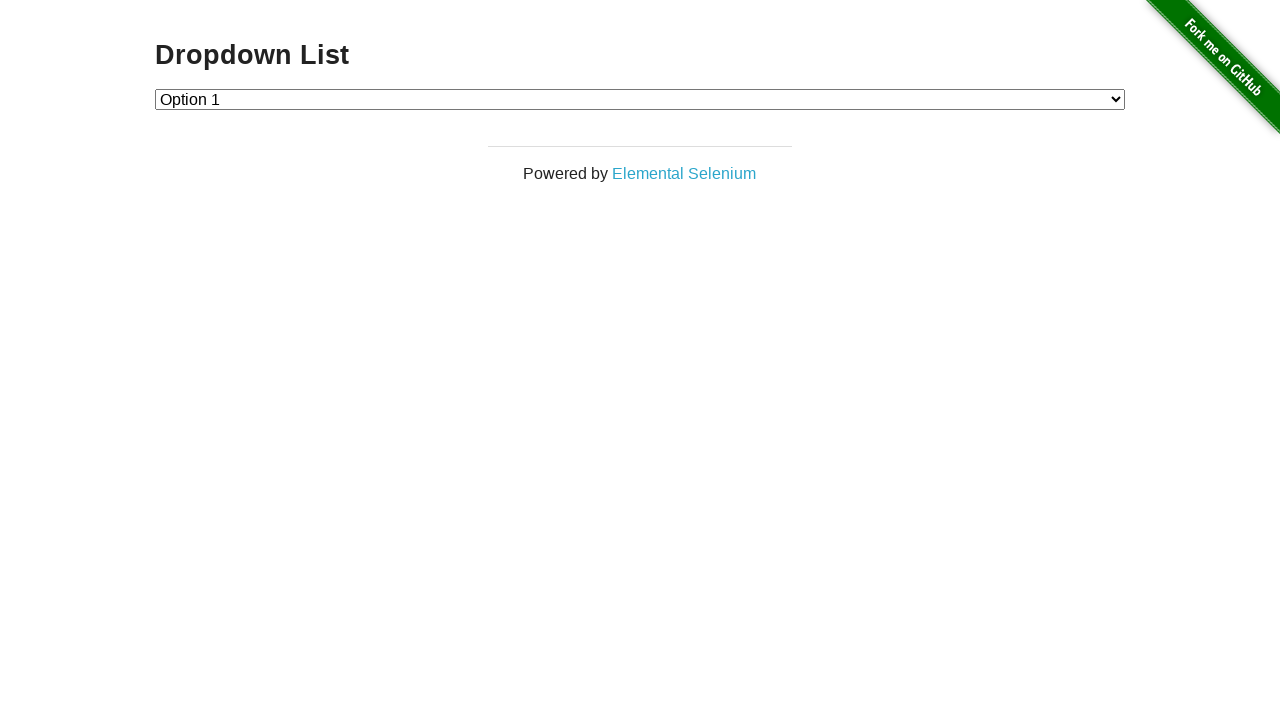

Located the dropdown element
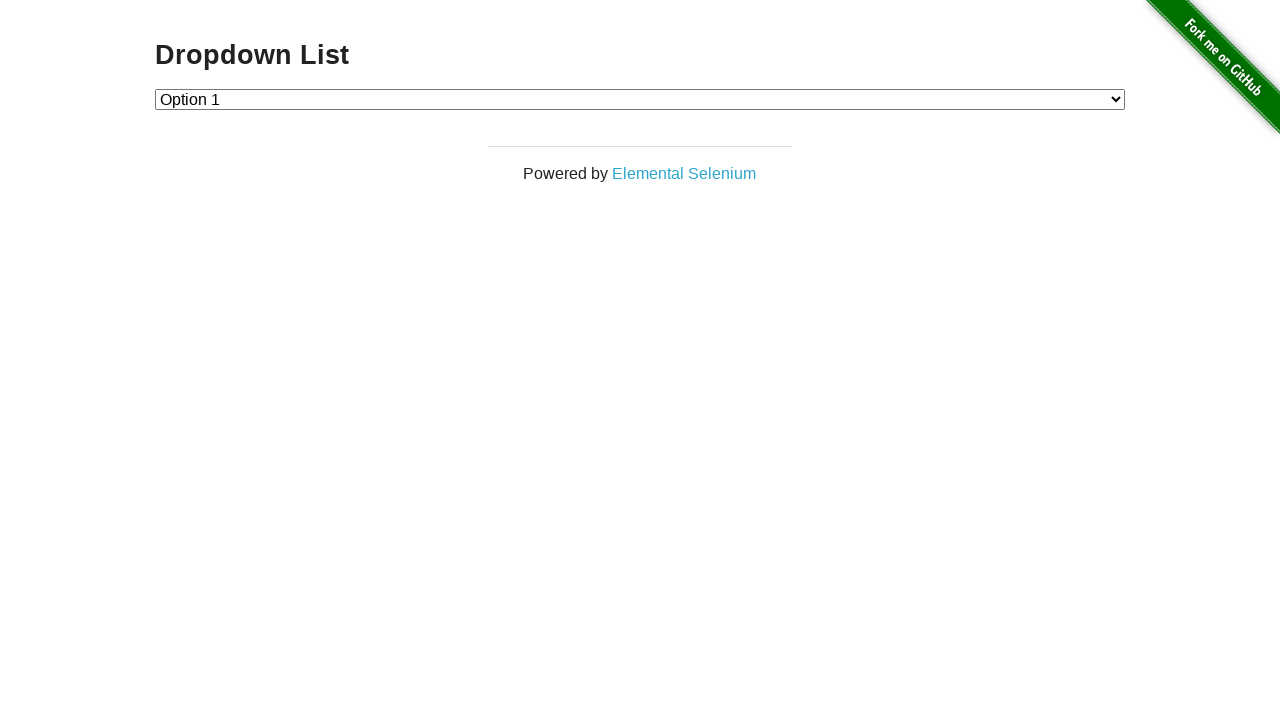

Retrieved all dropdown options
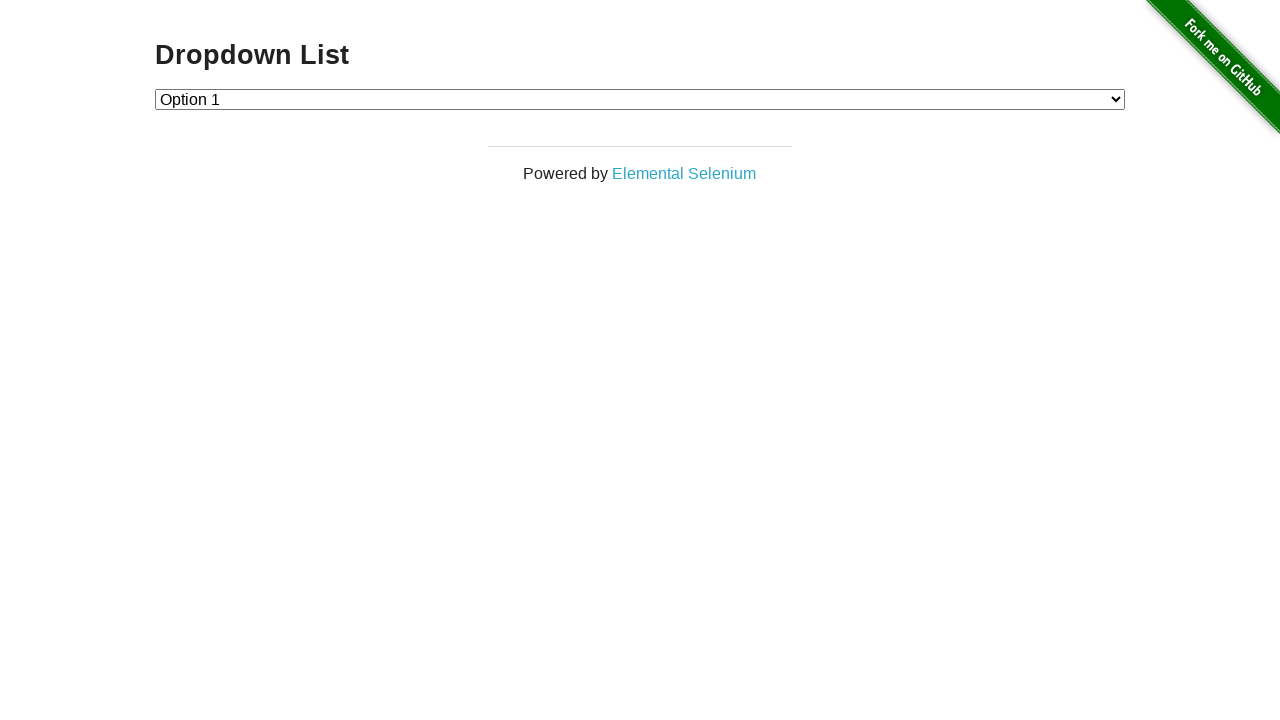

Verified dropdown size: 3 options
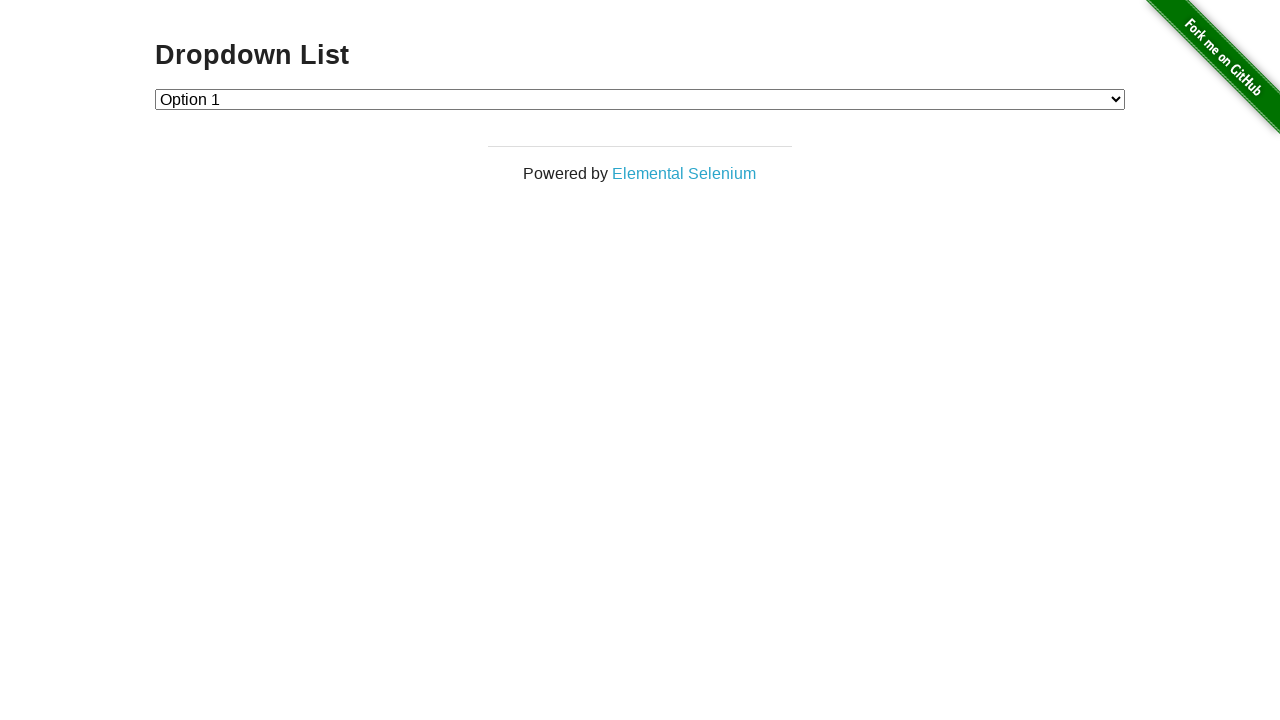

Assertion result: Dropdown size is 4 = False
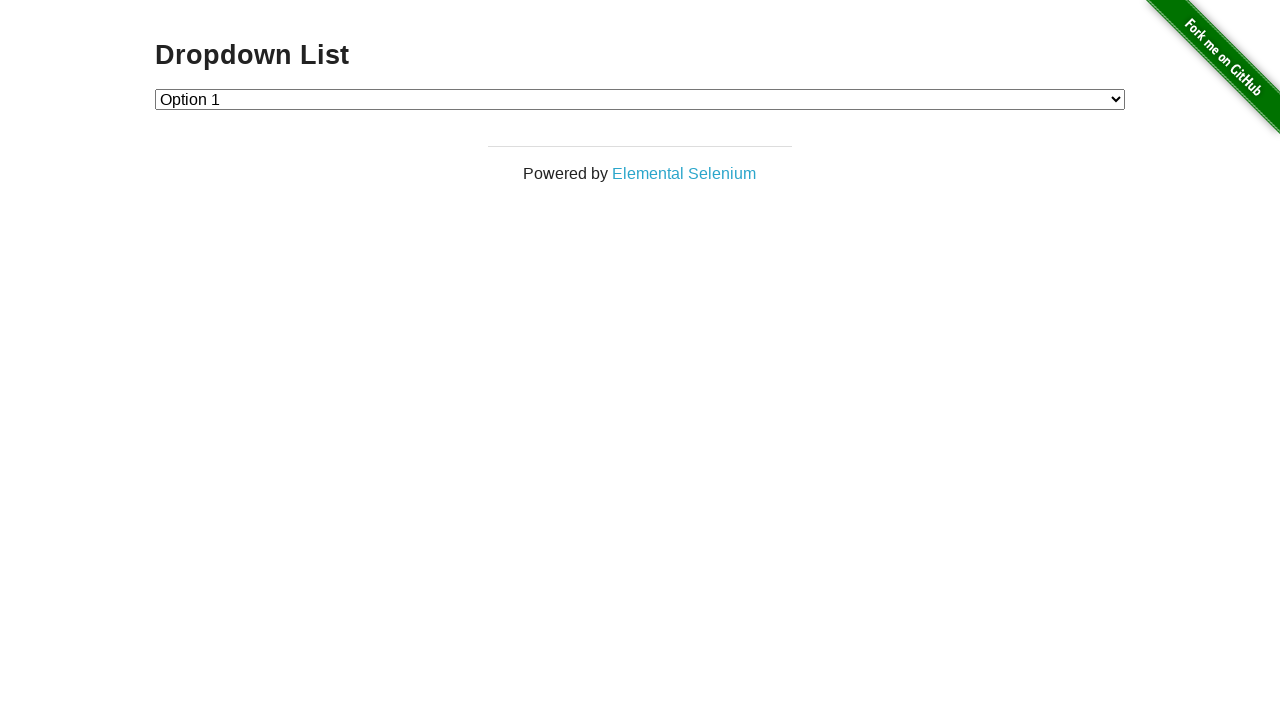

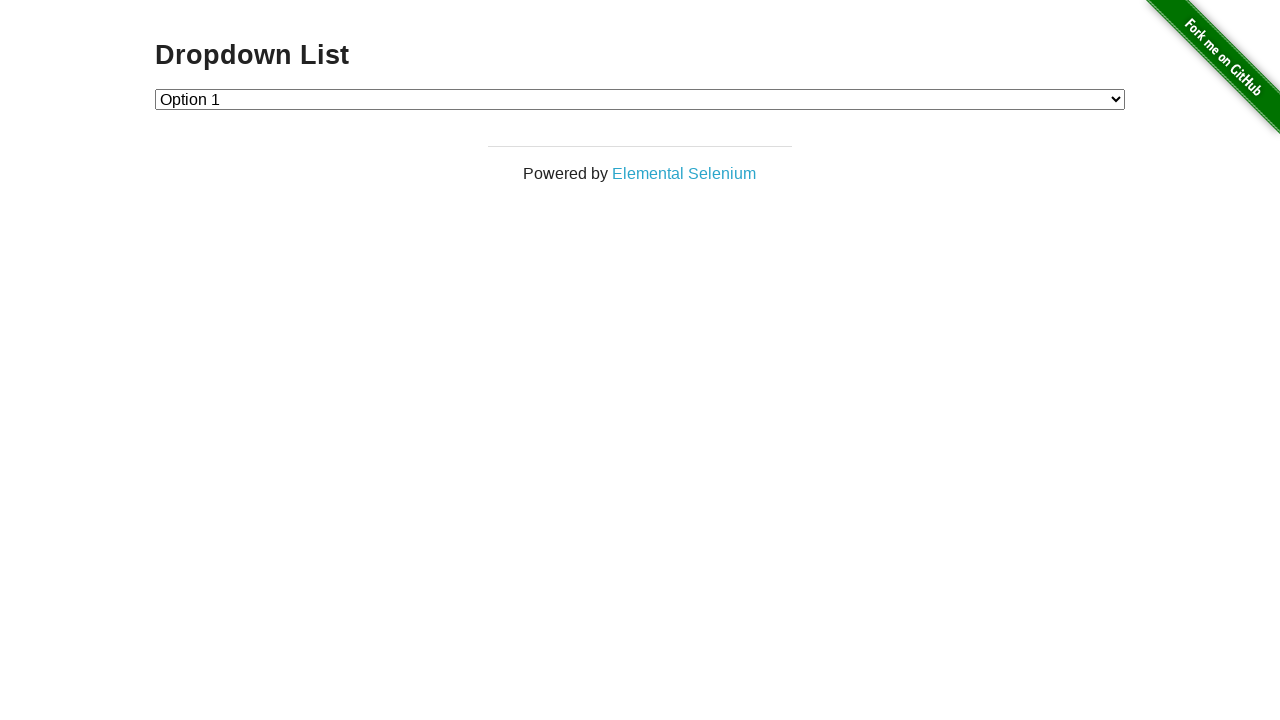